Tests browser popup/child window handling by clicking a button that opens a new window, switching to the child window to enter text in a search field, then switching back to the main window to click a home link.

Starting URL: https://skpatro.github.io/demo/links/

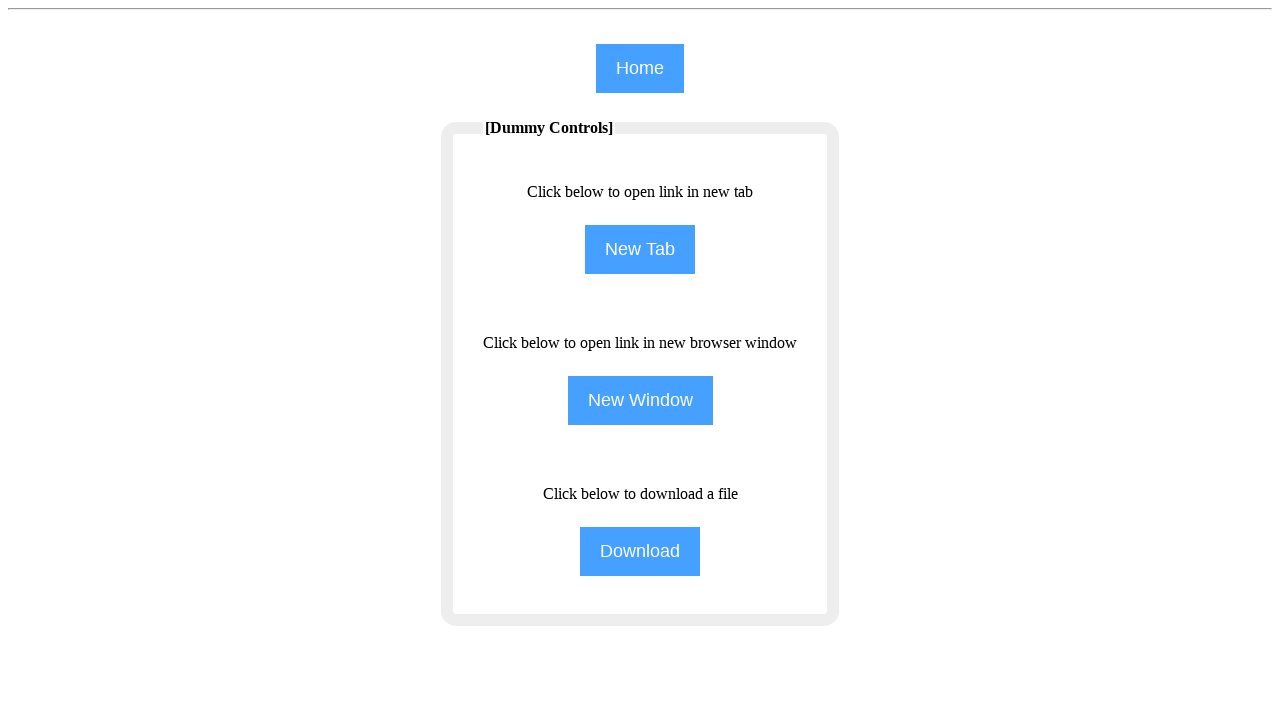

Clicked NewWindow button to open child window at (640, 400) on input[name='NewWindow']
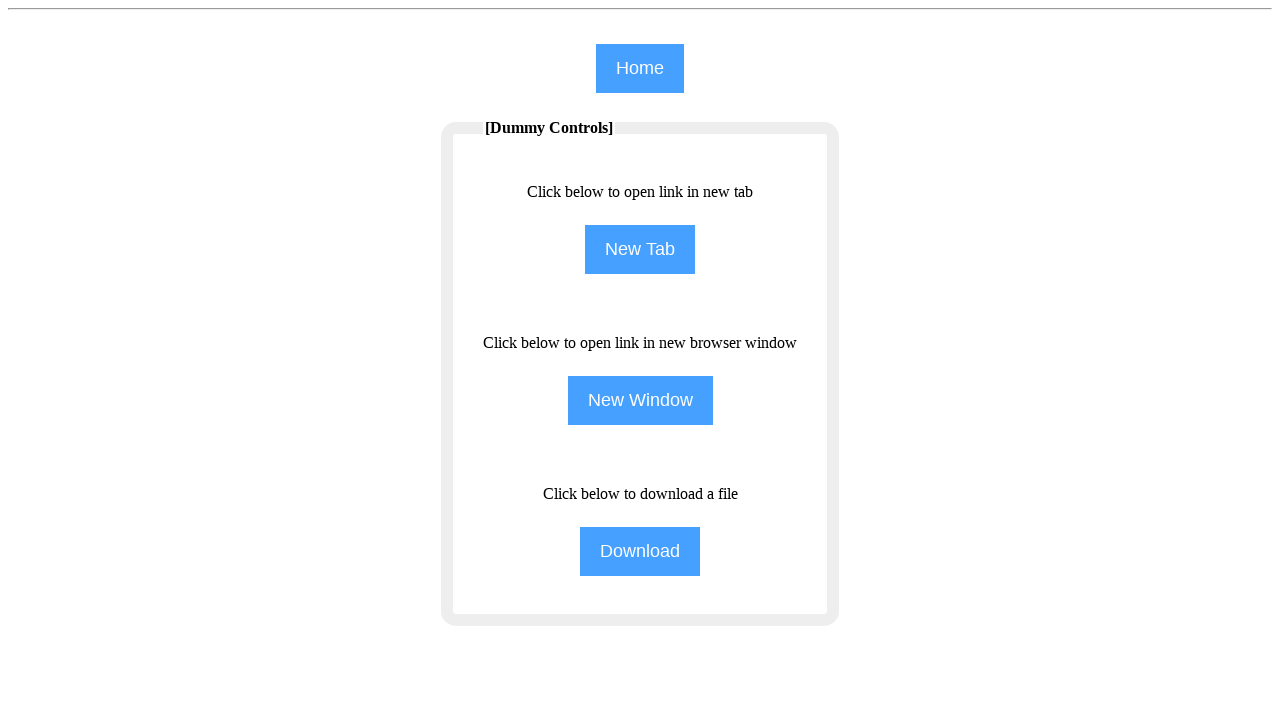

Child window opened and captured
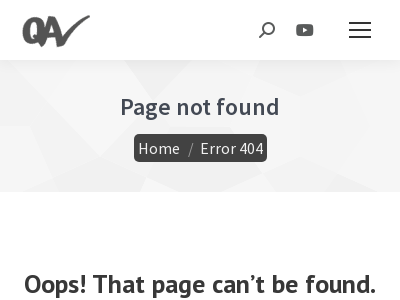

Child window page loaded
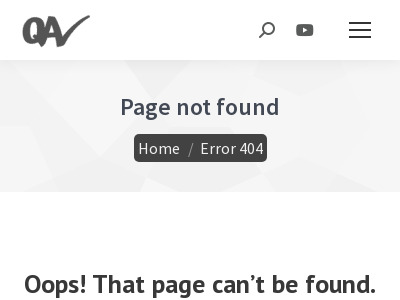

Entered 'Rahul' in search field in child window on #the7-search
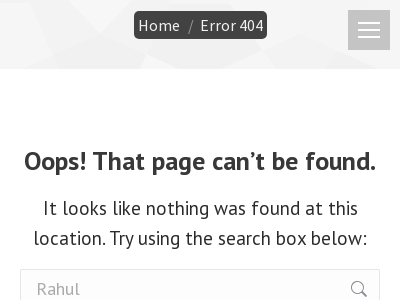

Clicked home link in main window at (640, 68) on input[name='home']
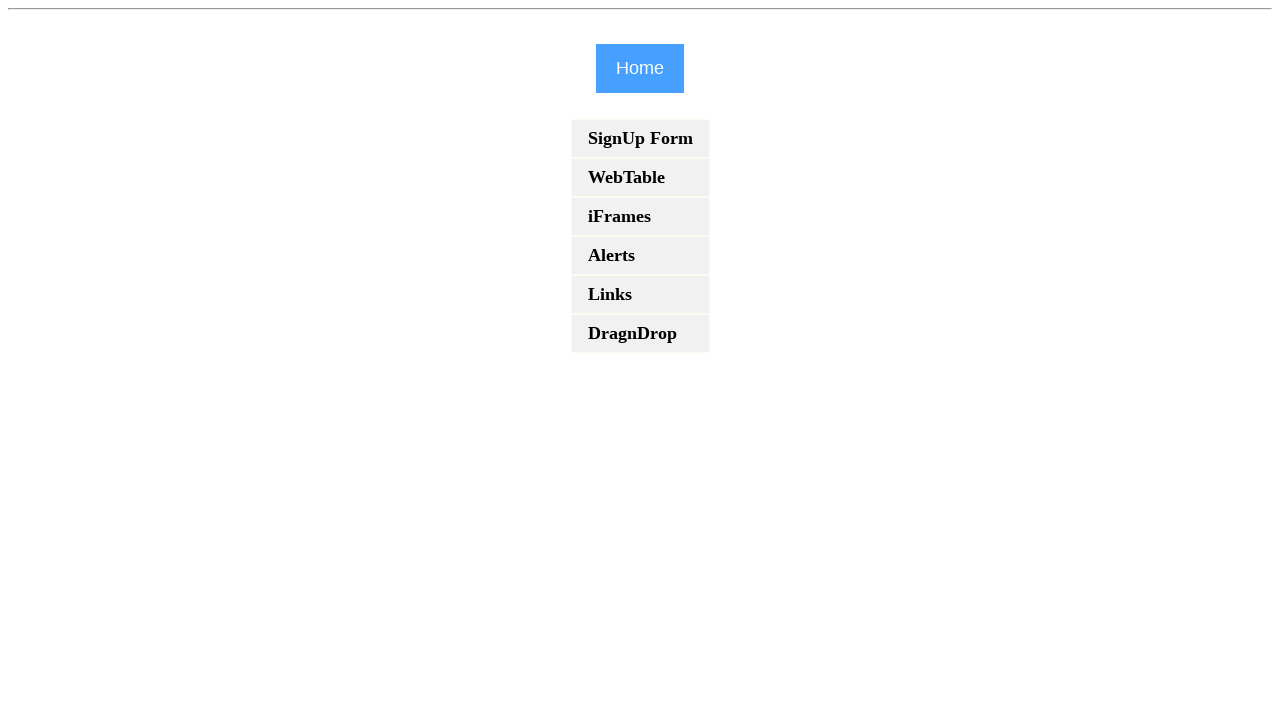

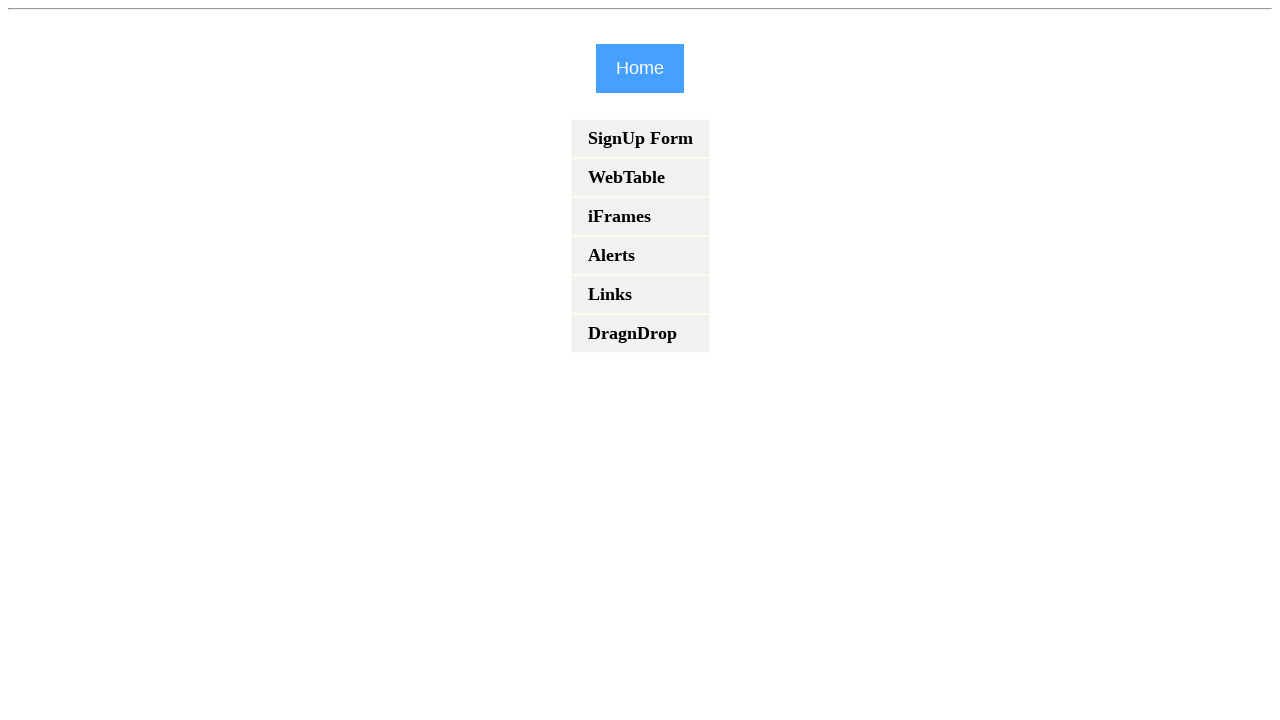